Tests date picker by navigating 10 months back and selecting the 15th day

Starting URL: https://kristinek.github.io/site/examples/actions

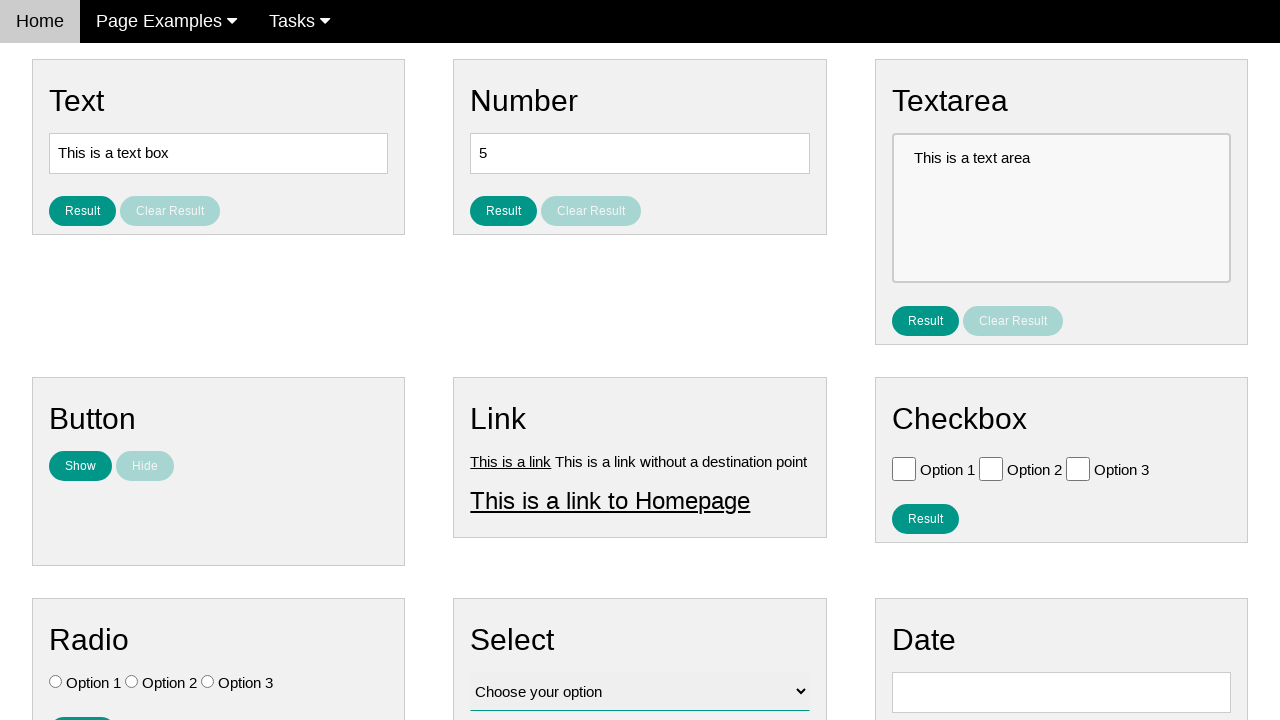

Clicked on date picker input field at (1061, 692) on input#vfb-8
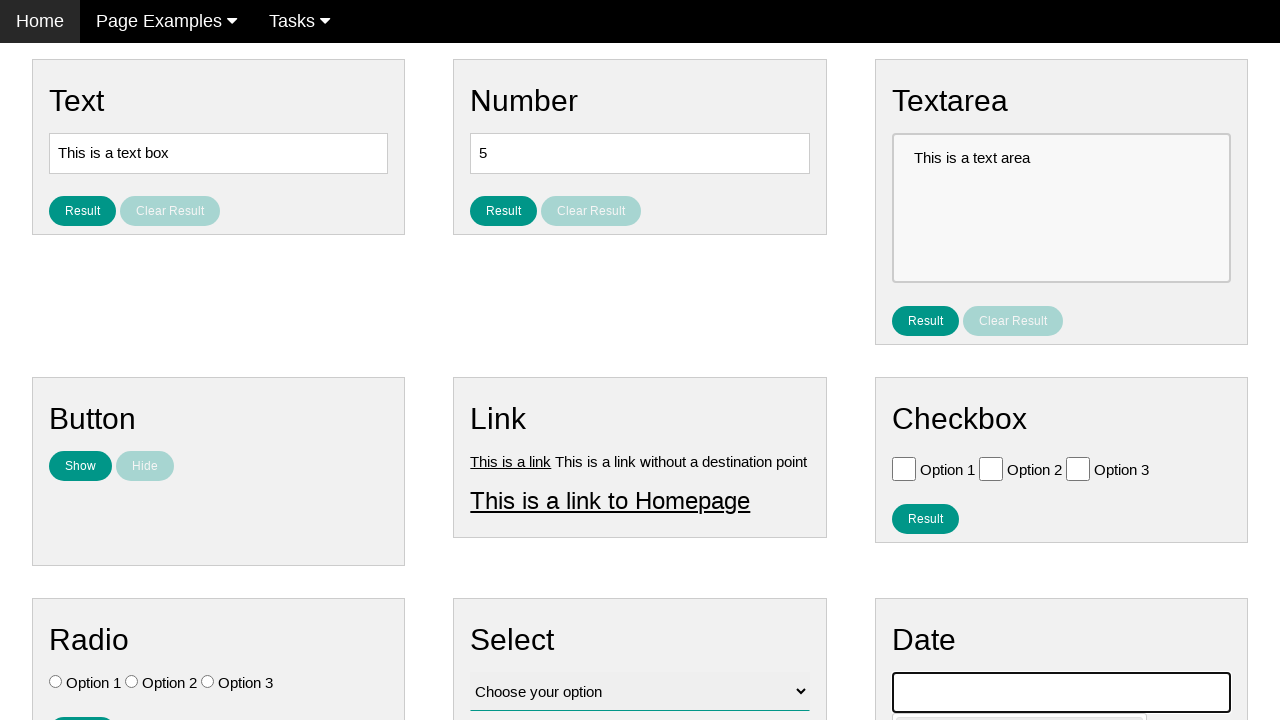

Clicked previous month button (iteration 1/10) at (912, 408) on span:text('Prev')
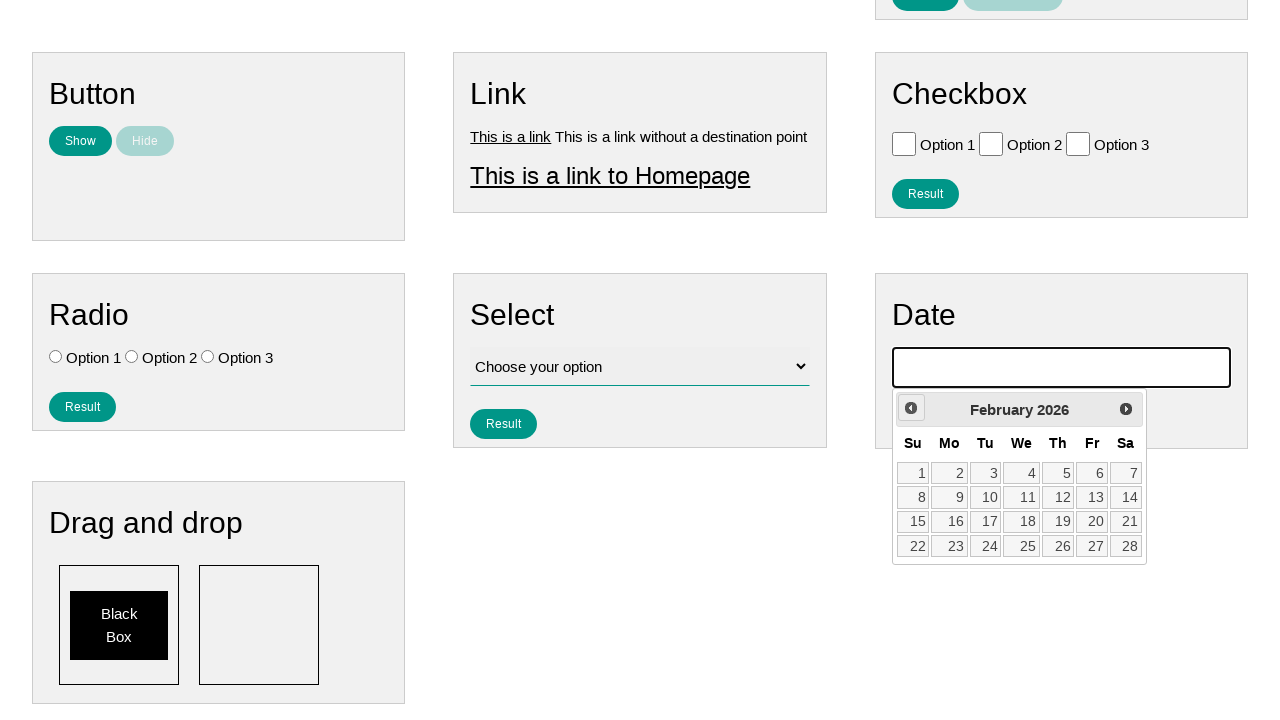

Waited for calendar animation (iteration 1/10)
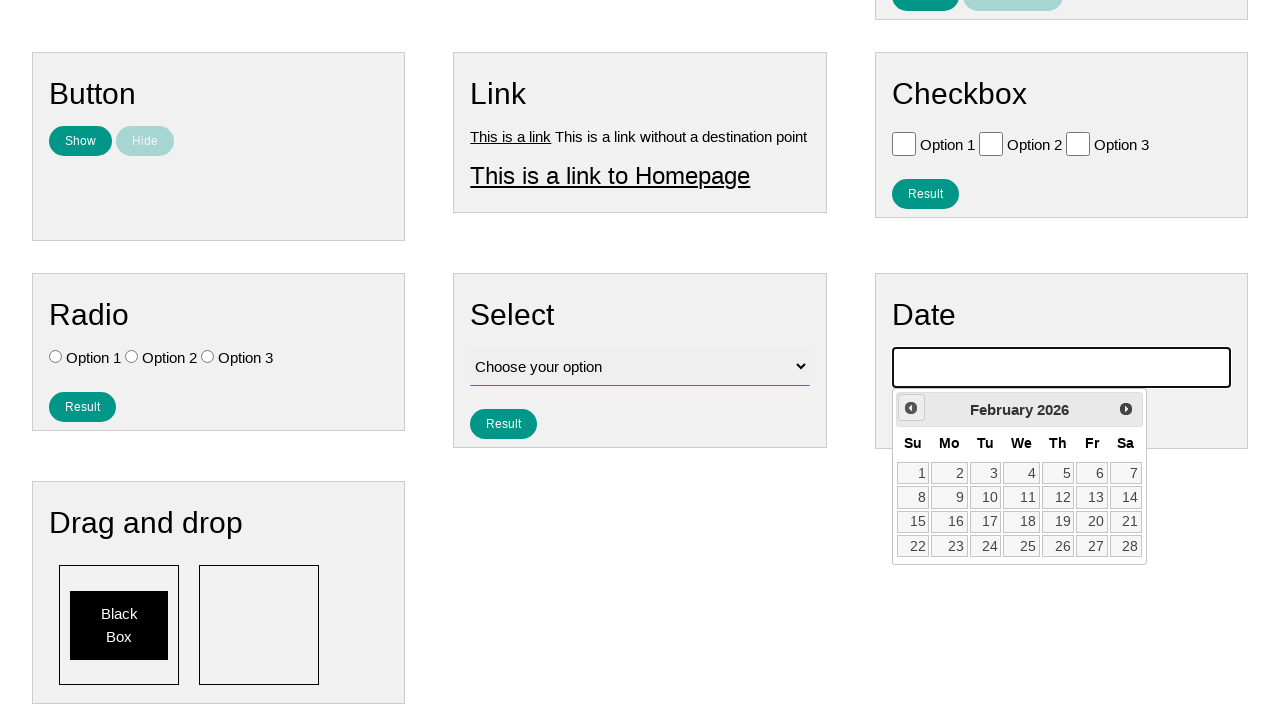

Clicked previous month button (iteration 2/10) at (911, 408) on span:text('Prev')
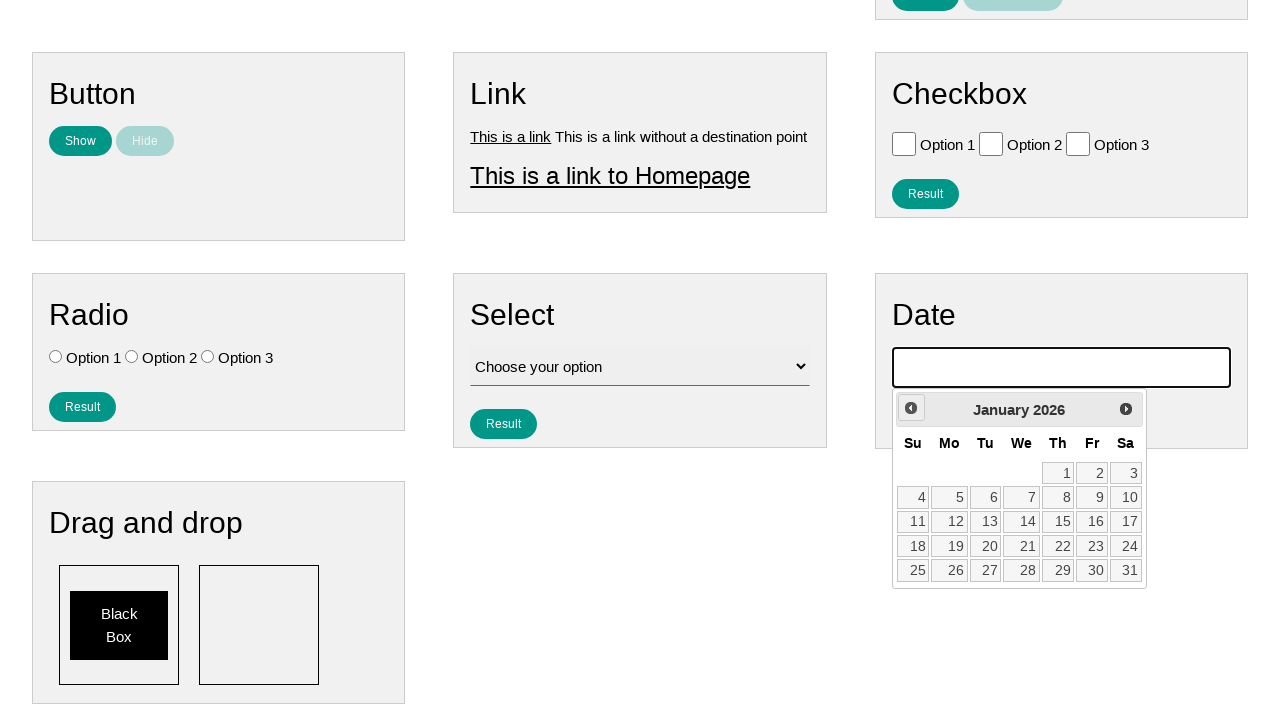

Waited for calendar animation (iteration 2/10)
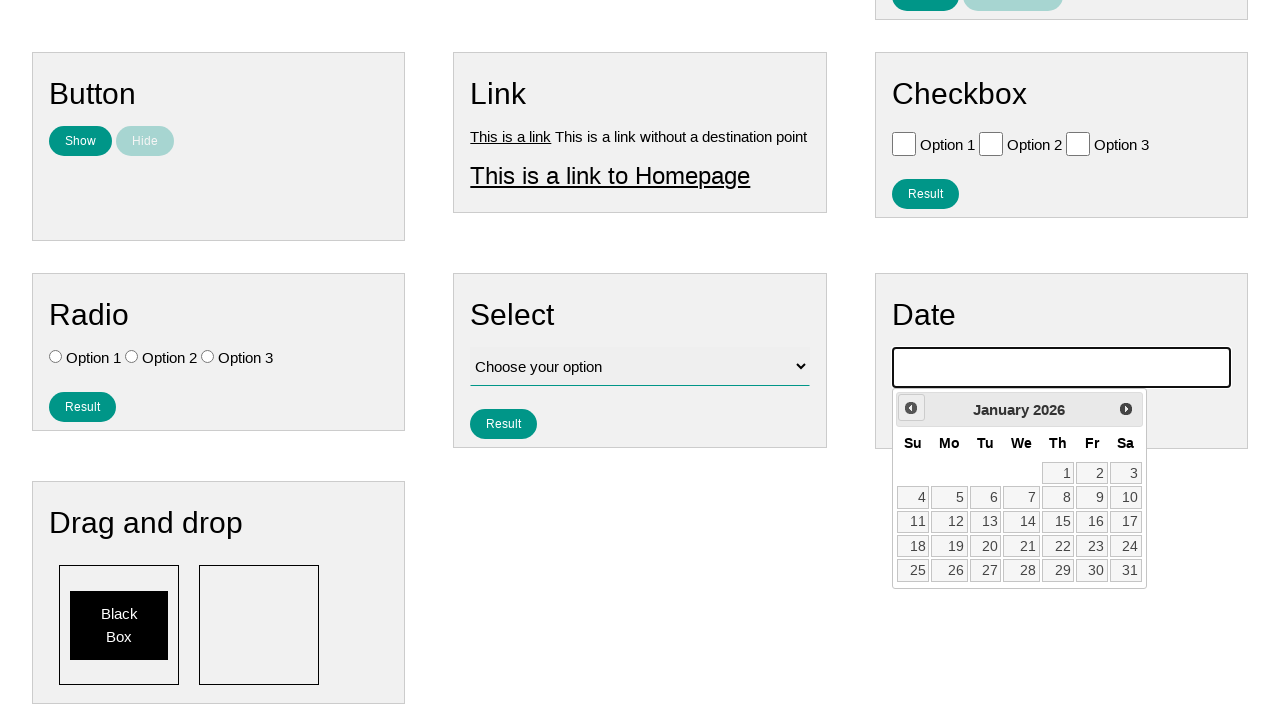

Clicked previous month button (iteration 3/10) at (911, 408) on span:text('Prev')
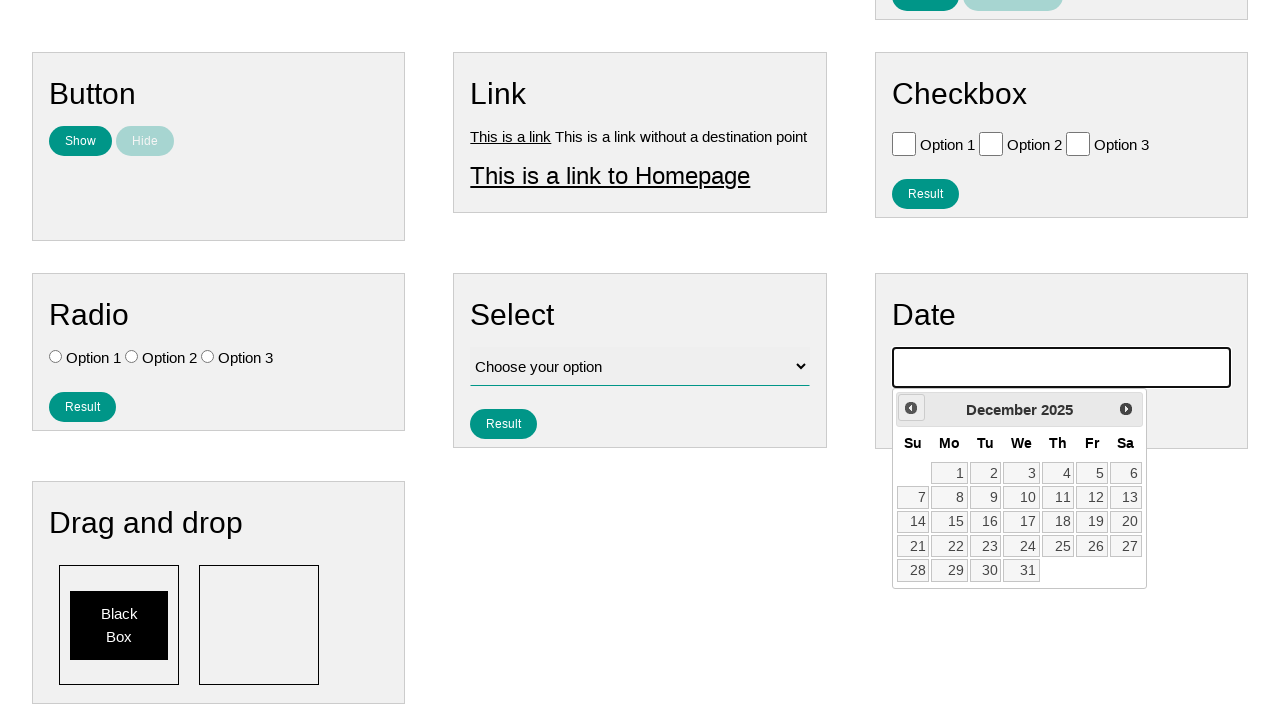

Waited for calendar animation (iteration 3/10)
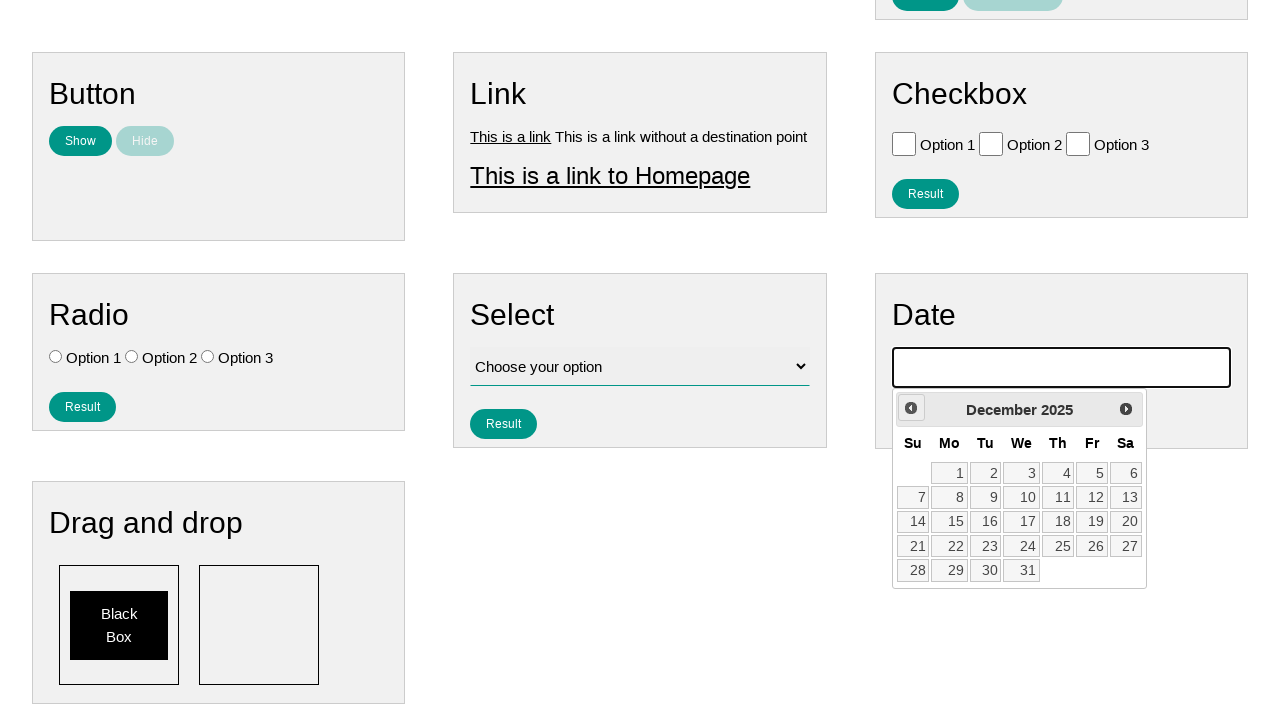

Clicked previous month button (iteration 4/10) at (911, 408) on span:text('Prev')
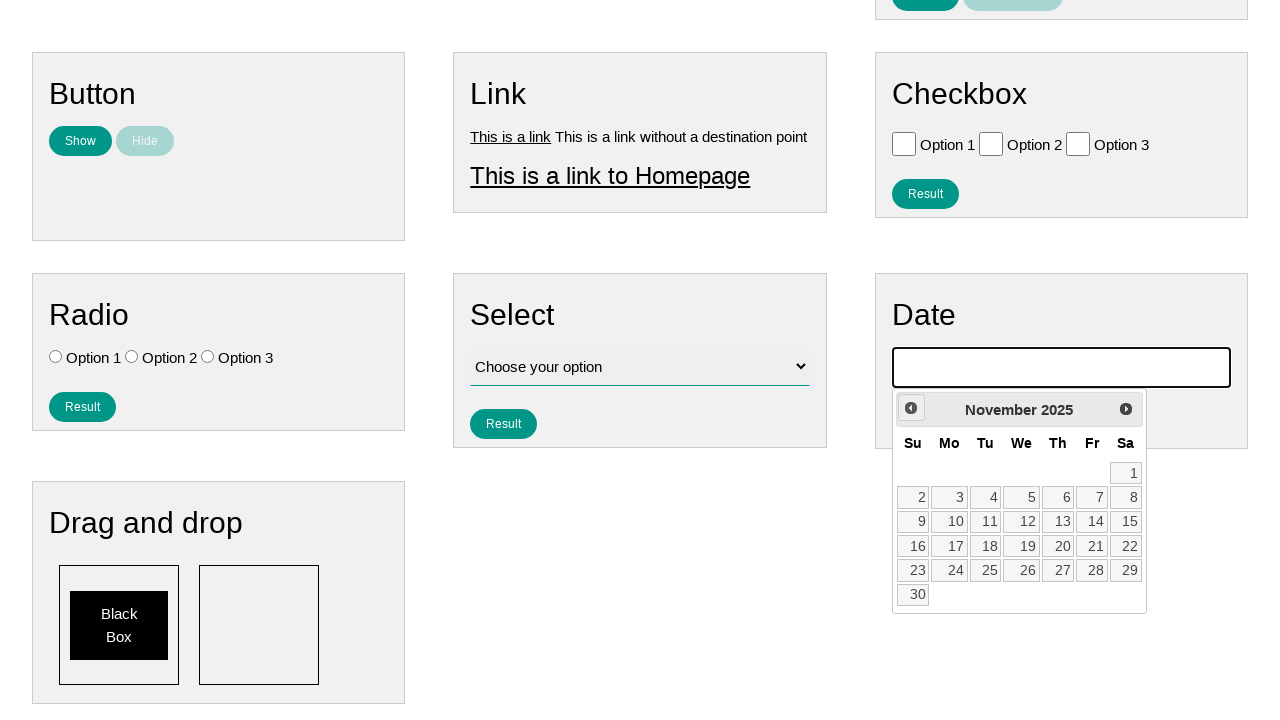

Waited for calendar animation (iteration 4/10)
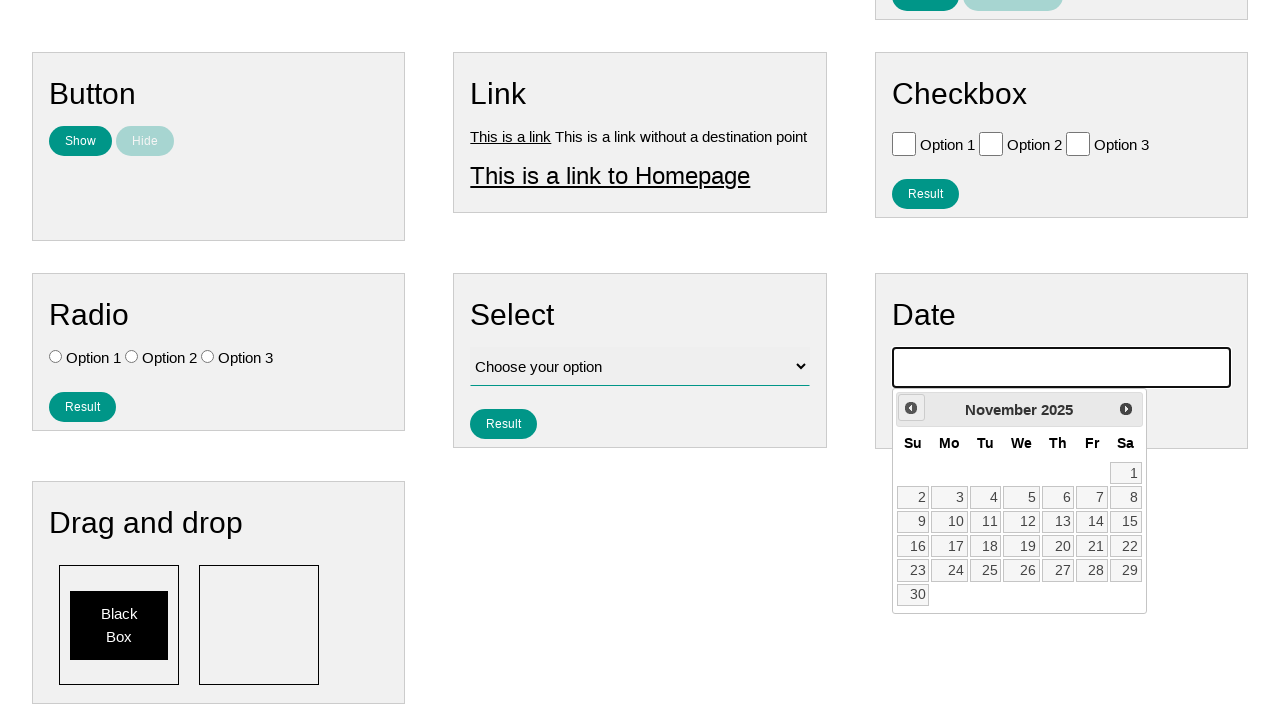

Clicked previous month button (iteration 5/10) at (911, 408) on span:text('Prev')
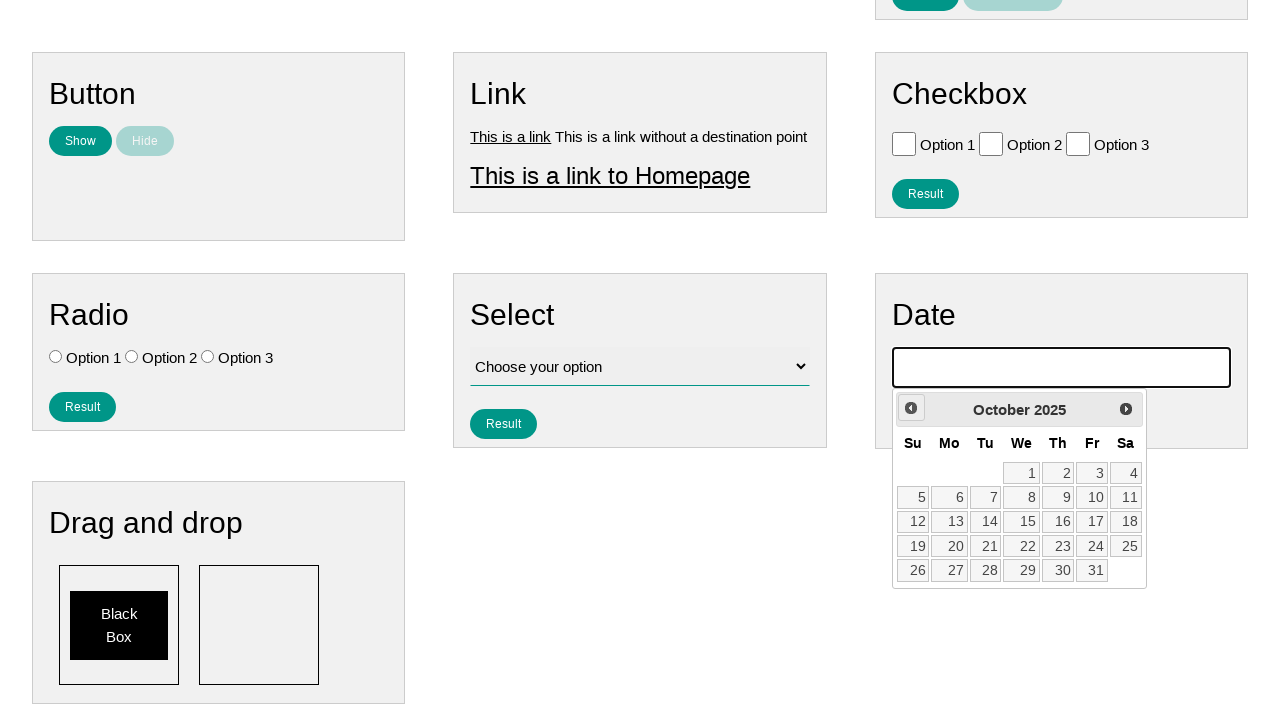

Waited for calendar animation (iteration 5/10)
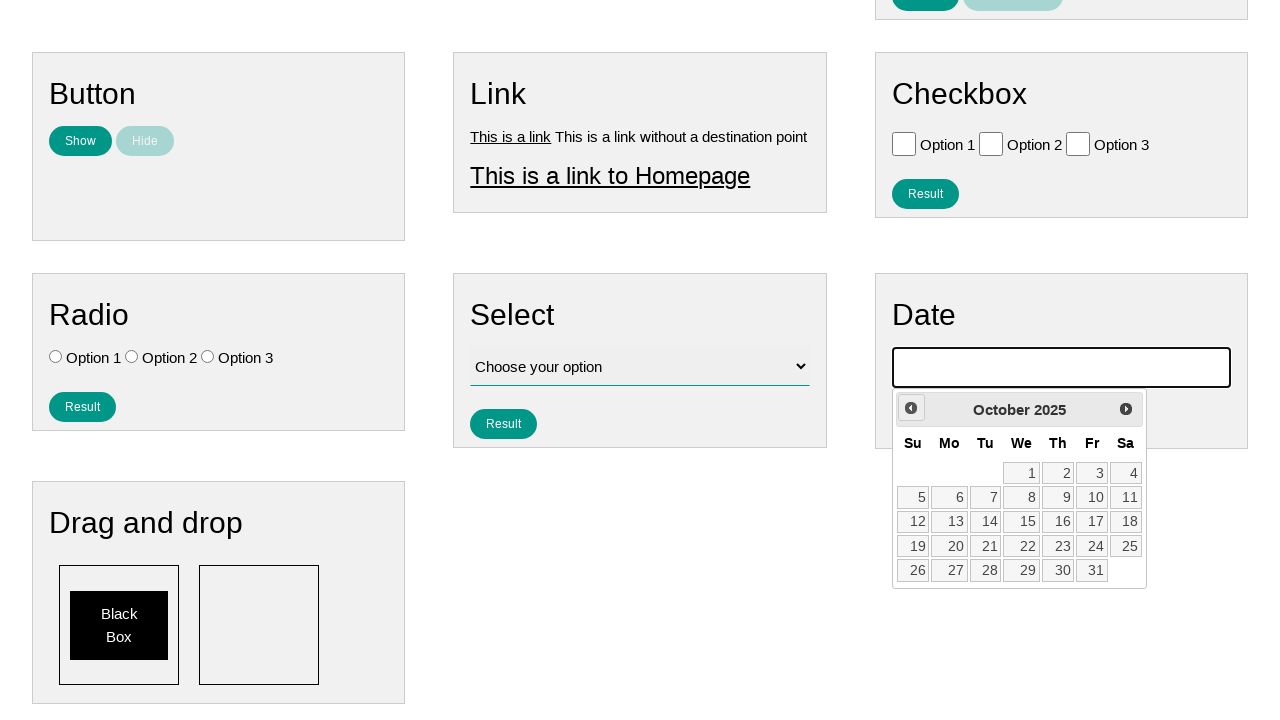

Clicked previous month button (iteration 6/10) at (911, 408) on span:text('Prev')
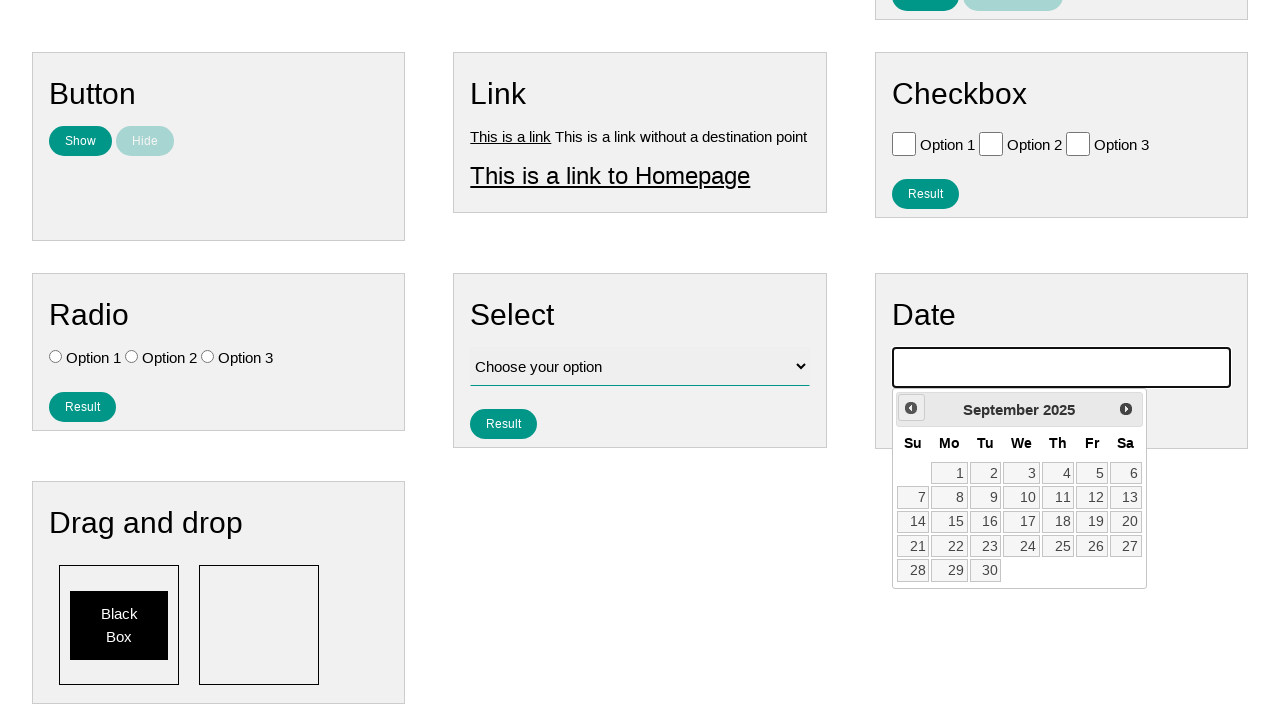

Waited for calendar animation (iteration 6/10)
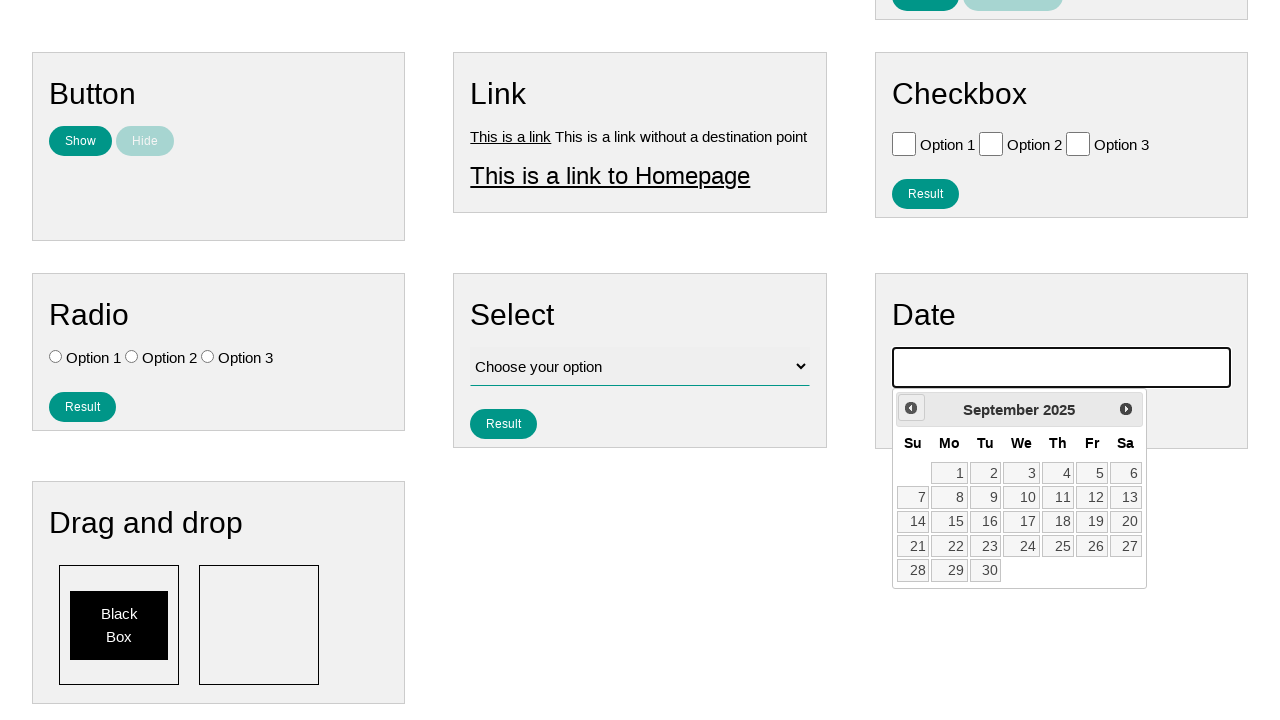

Clicked previous month button (iteration 7/10) at (911, 408) on span:text('Prev')
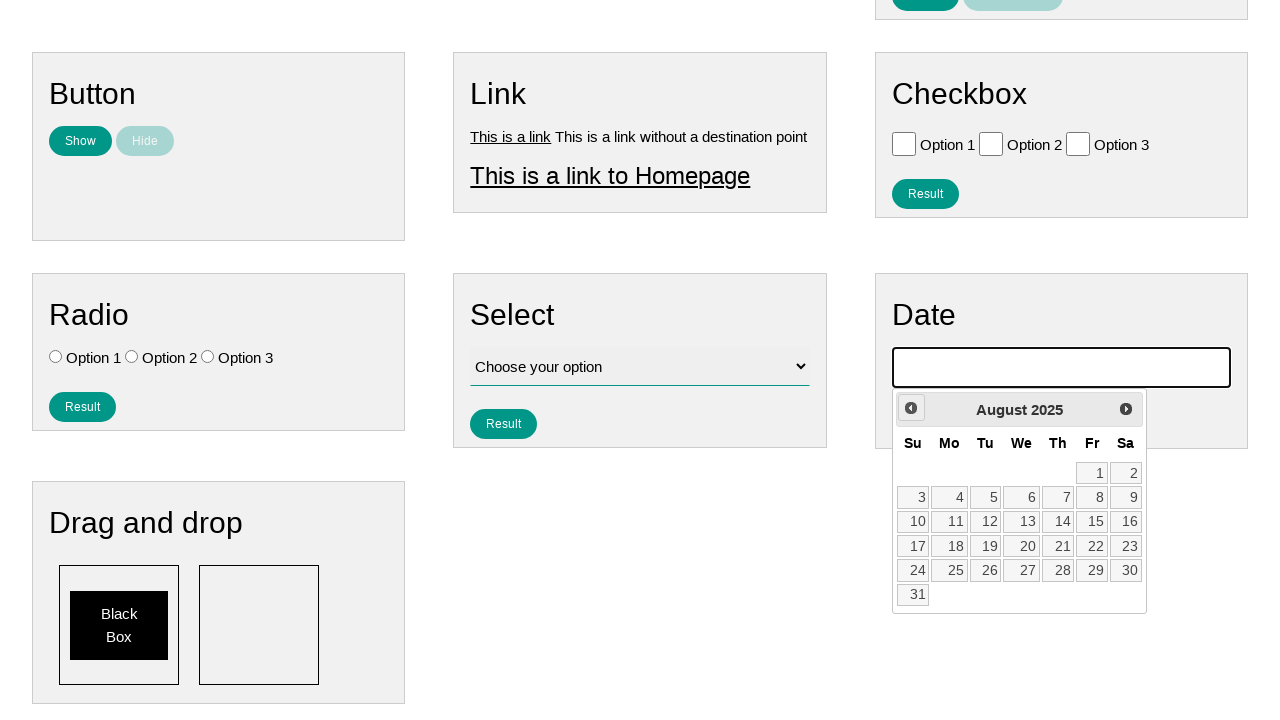

Waited for calendar animation (iteration 7/10)
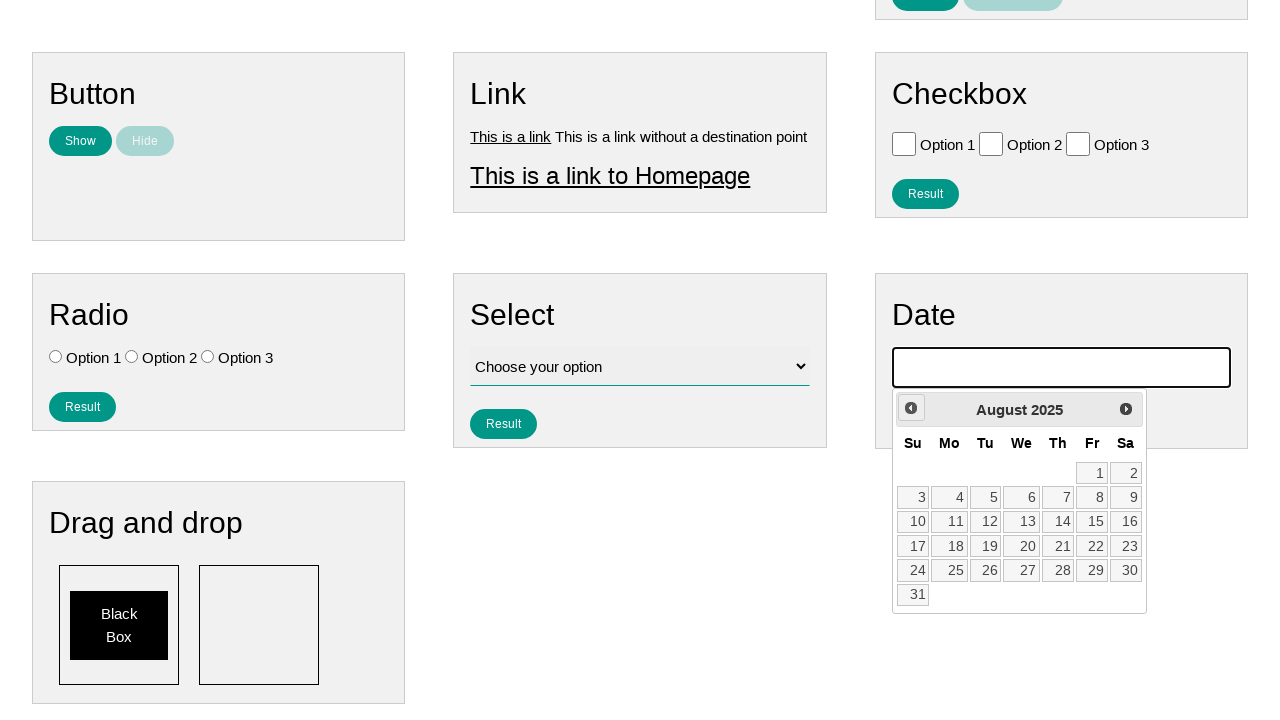

Clicked previous month button (iteration 8/10) at (911, 408) on span:text('Prev')
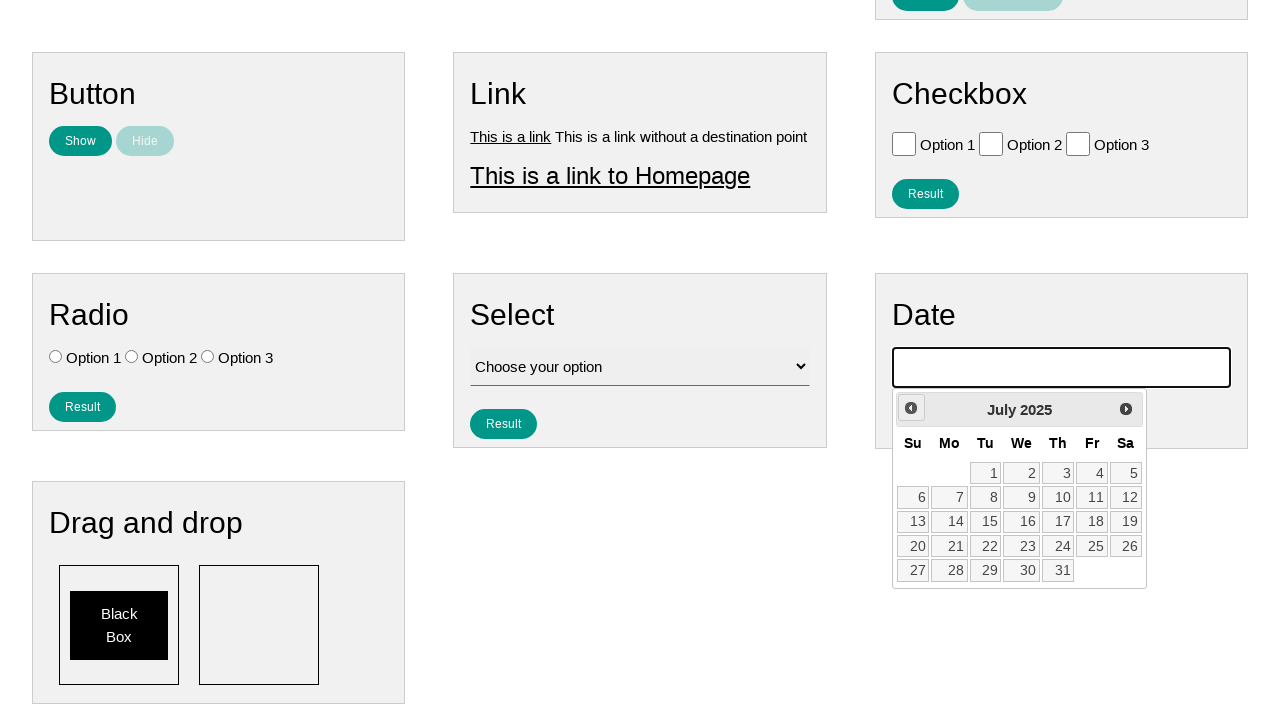

Waited for calendar animation (iteration 8/10)
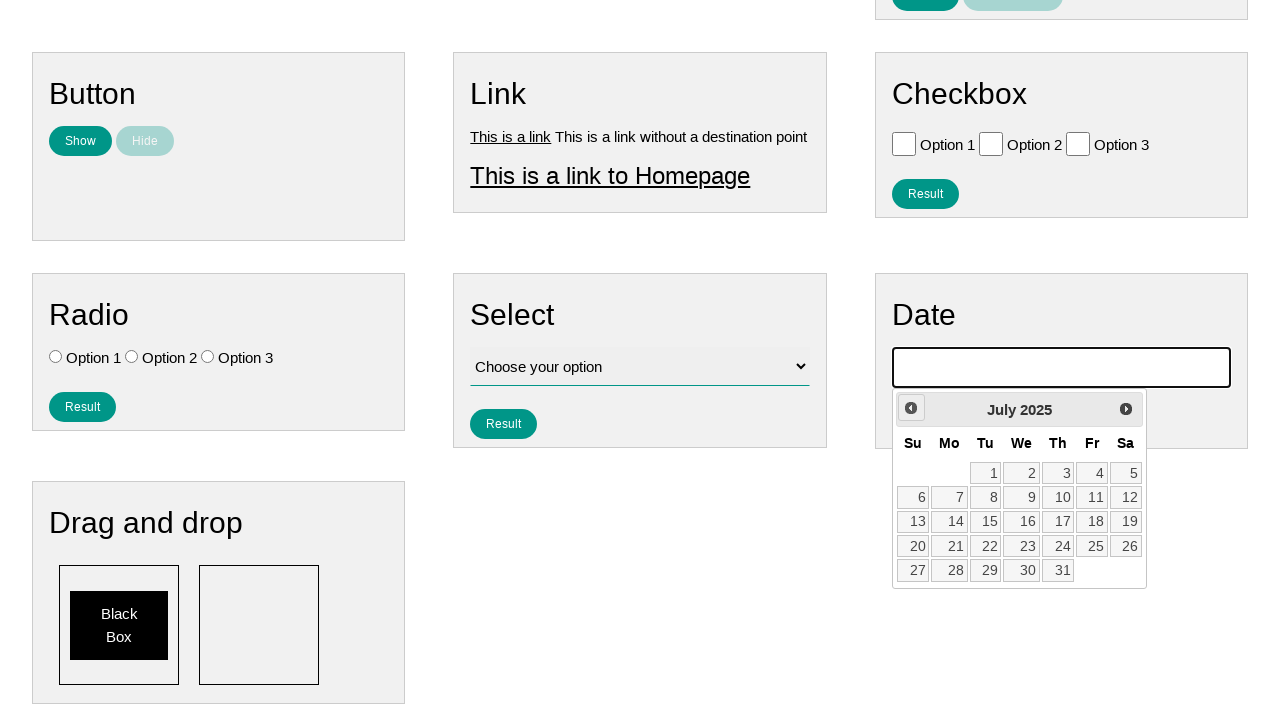

Clicked previous month button (iteration 9/10) at (911, 408) on span:text('Prev')
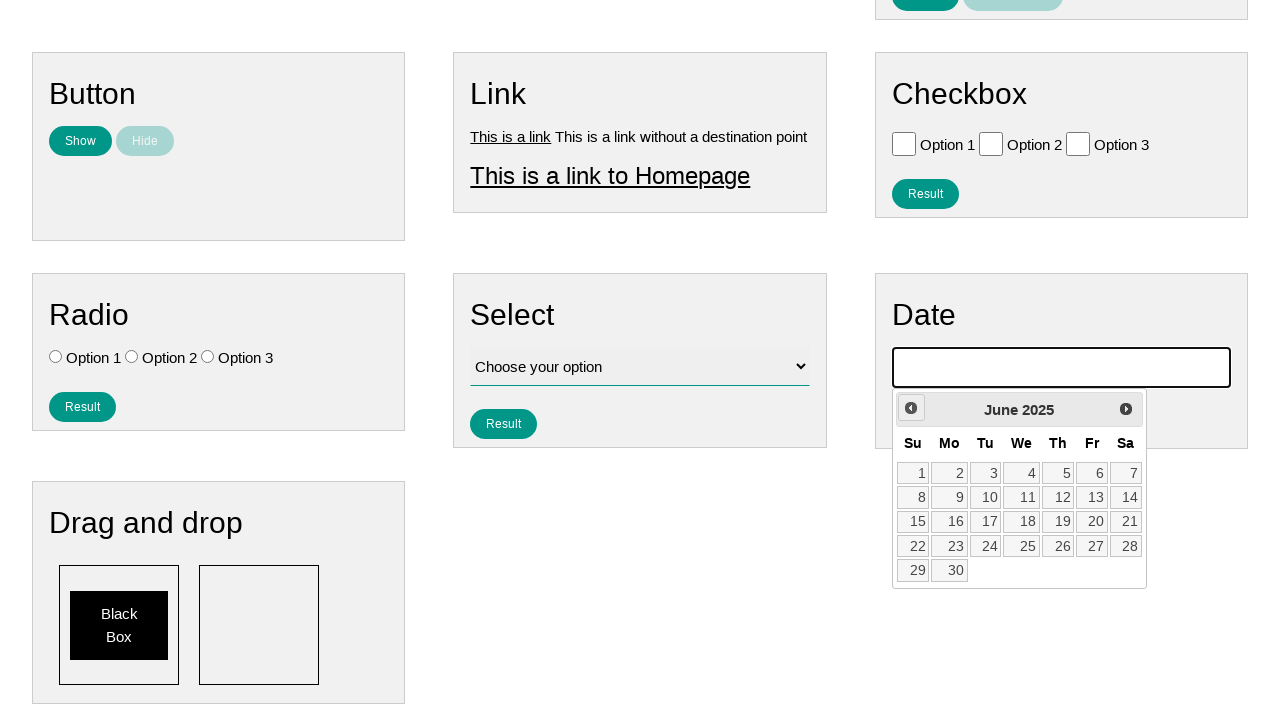

Waited for calendar animation (iteration 9/10)
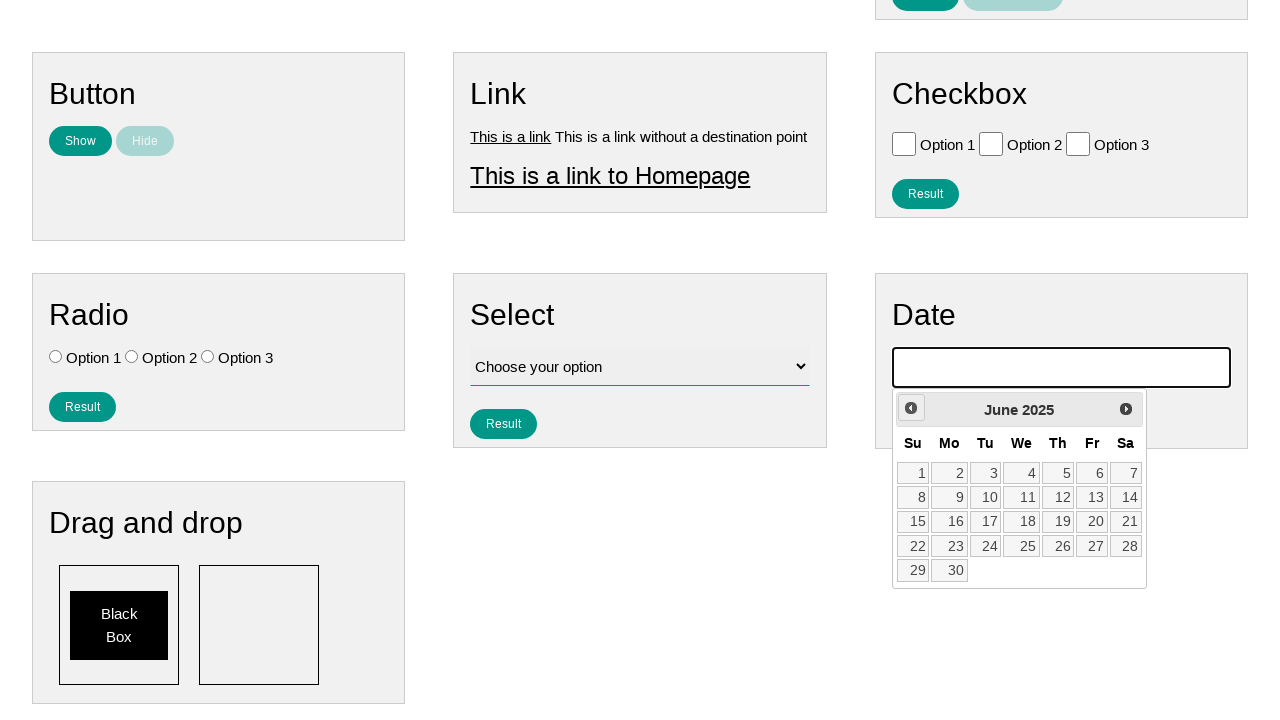

Clicked previous month button (iteration 10/10) at (911, 408) on span:text('Prev')
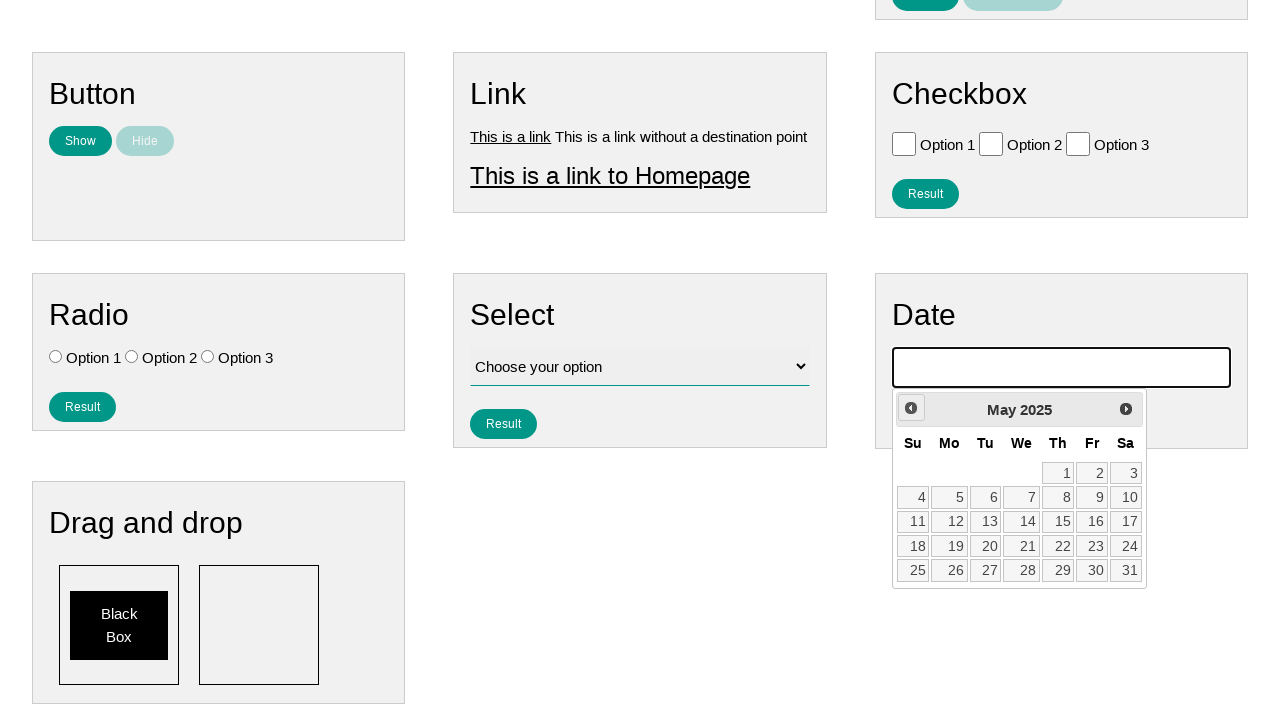

Waited for calendar animation (iteration 10/10)
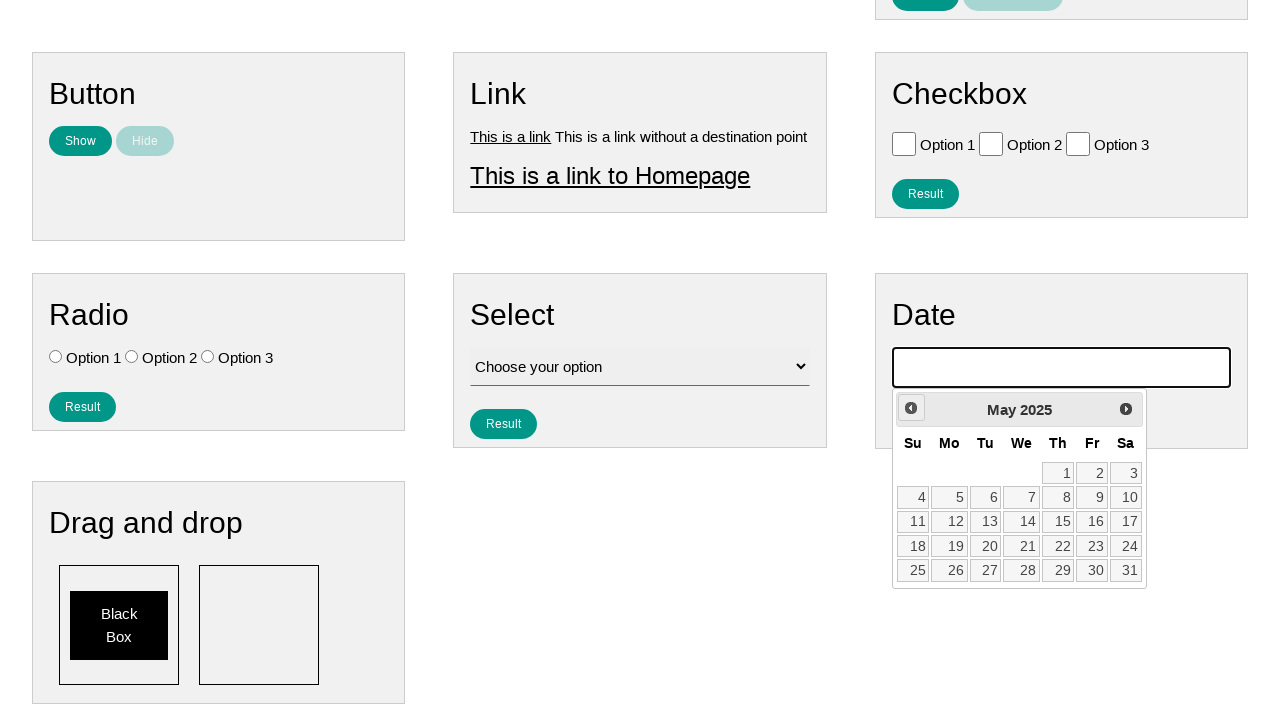

Selected the 15th day from the date picker at (1058, 522) on a:text('15')
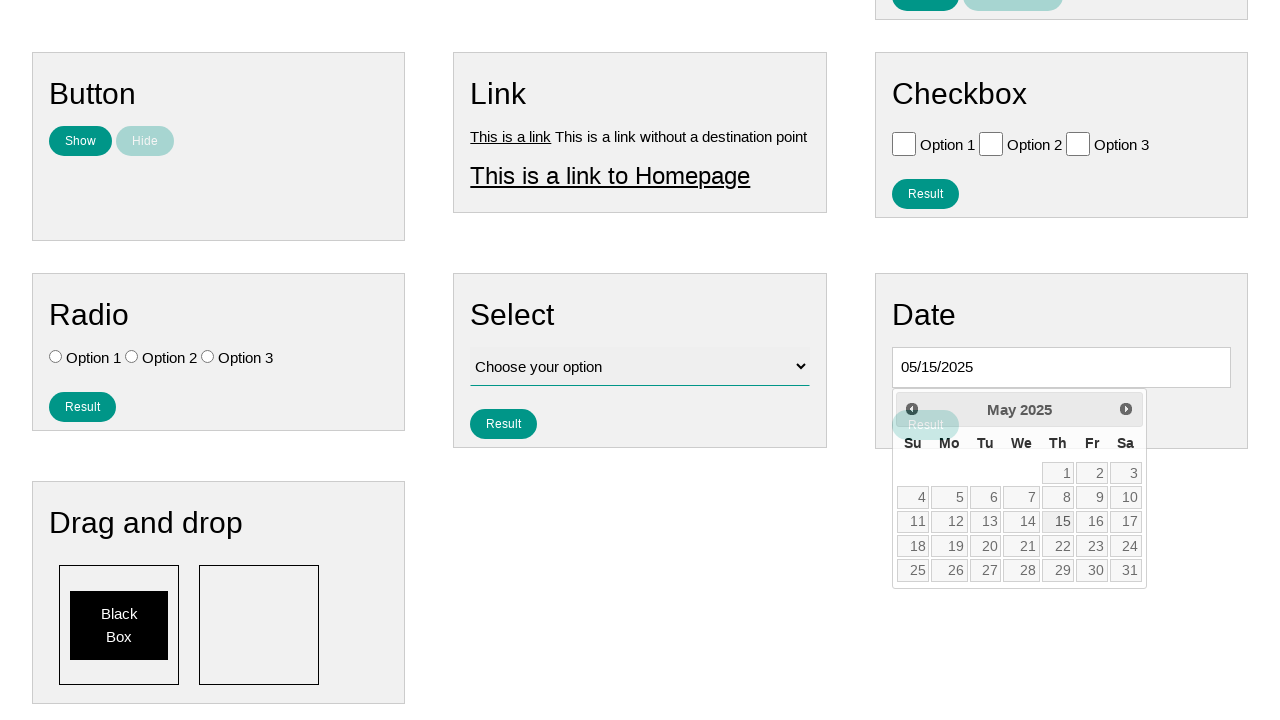

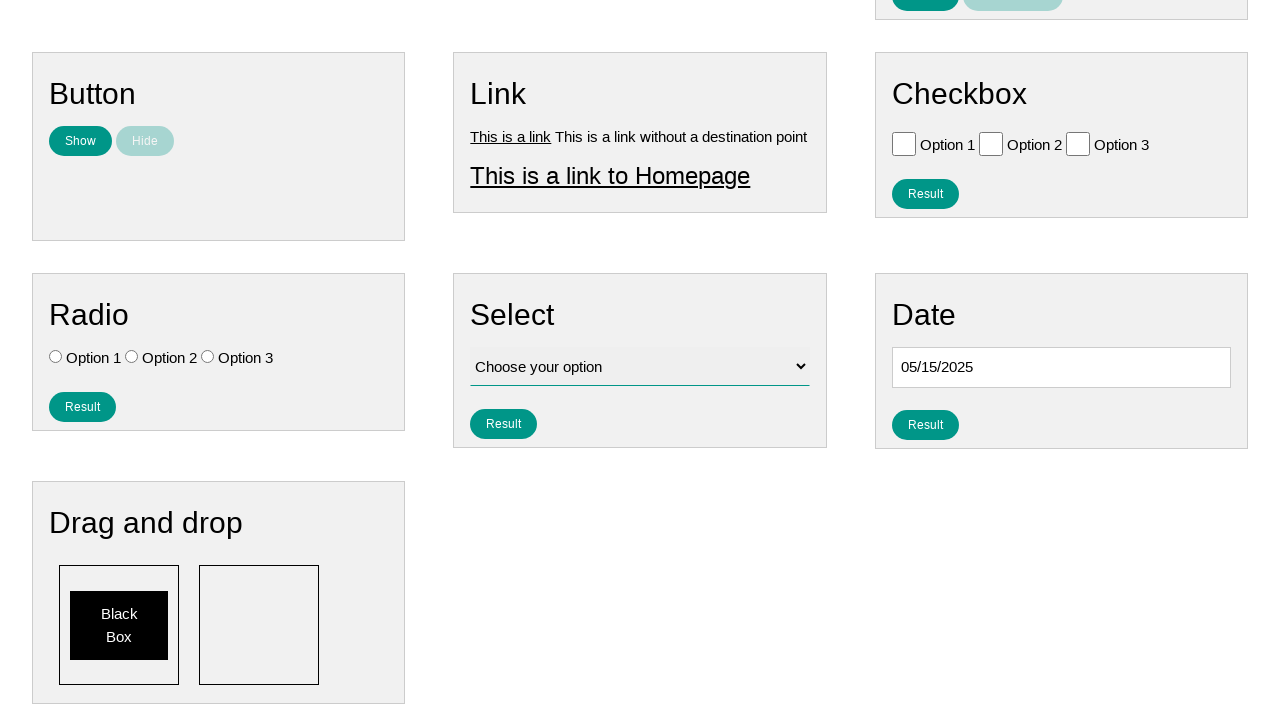